Tests slider/range input functionality on a hotel booking page by dragging the slider element to adjust its value.

Starting URL: https://webapps.tekstac.com/TicketBooking/HotelBooking.html

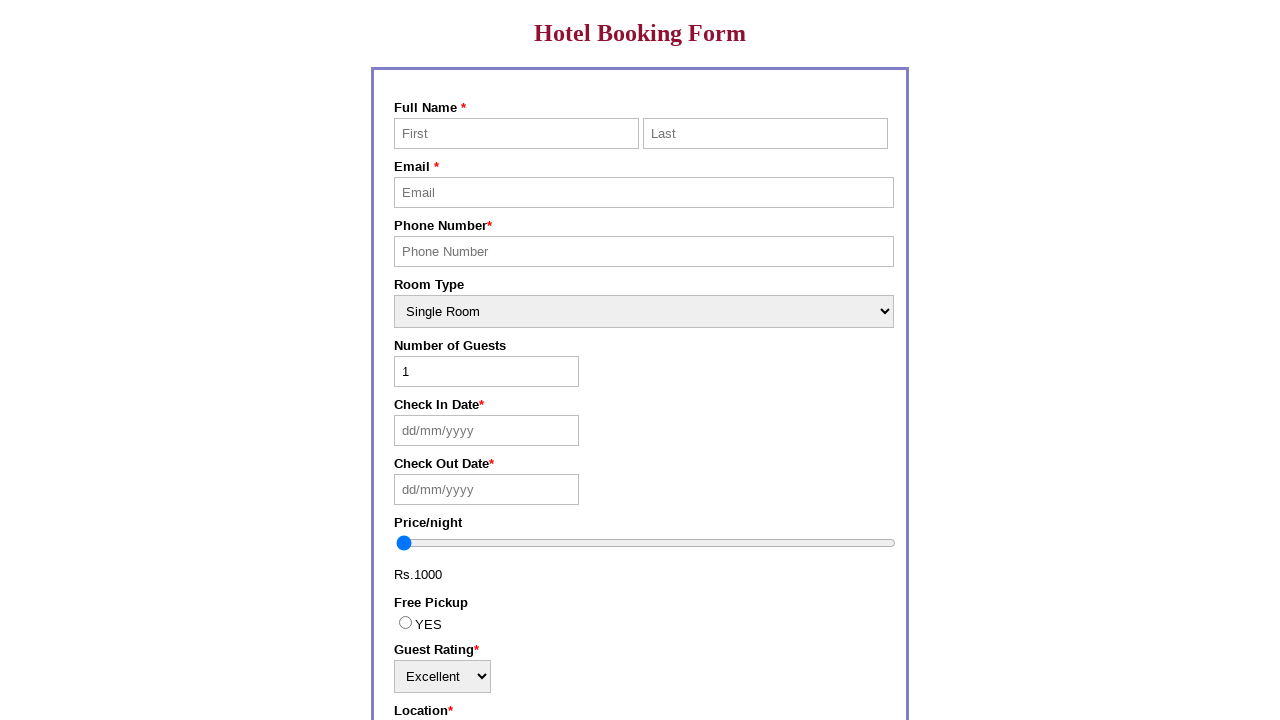

Slider element with id 'myRange' is now visible
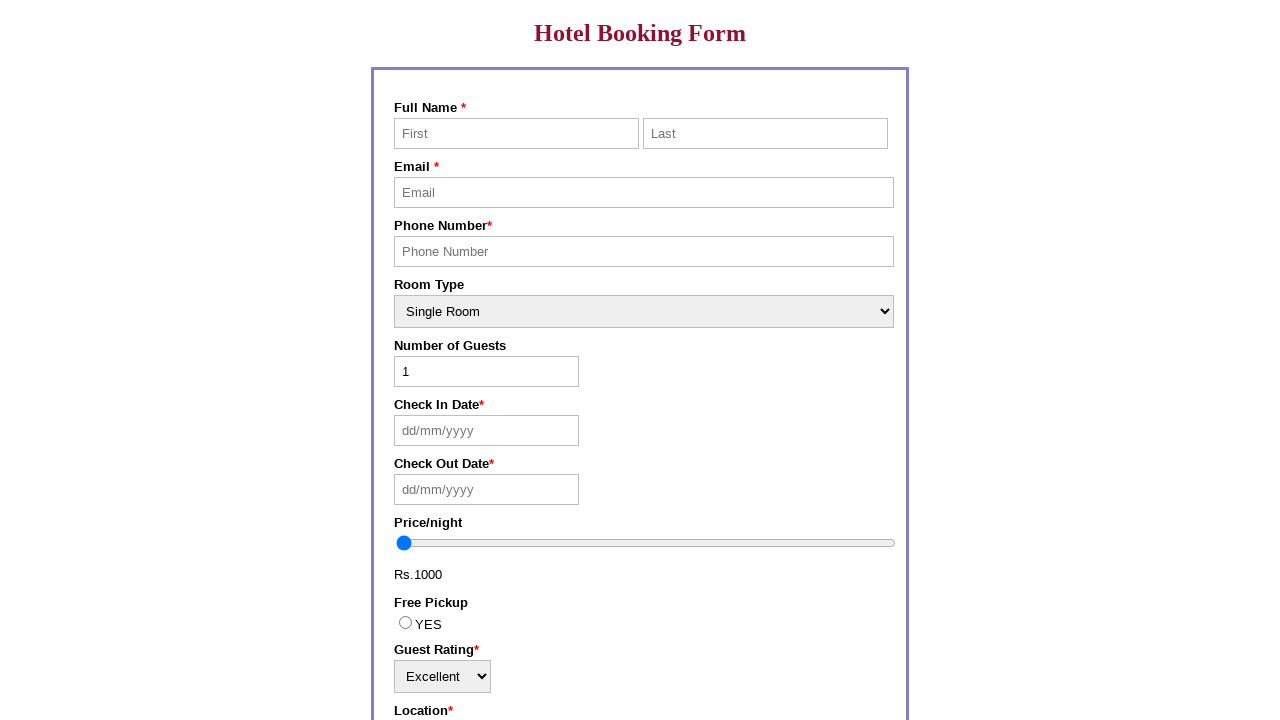

Retrieved bounding box coordinates of the slider element
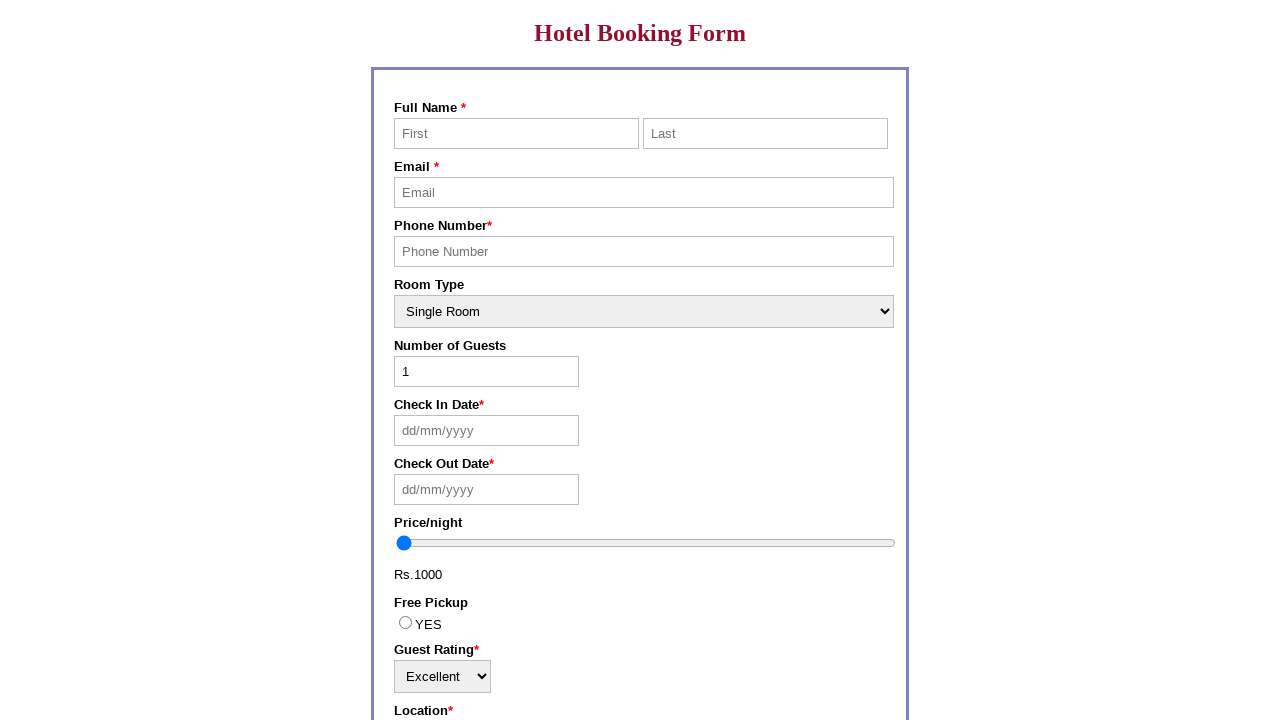

Moved mouse to the center of the slider at (646, 543)
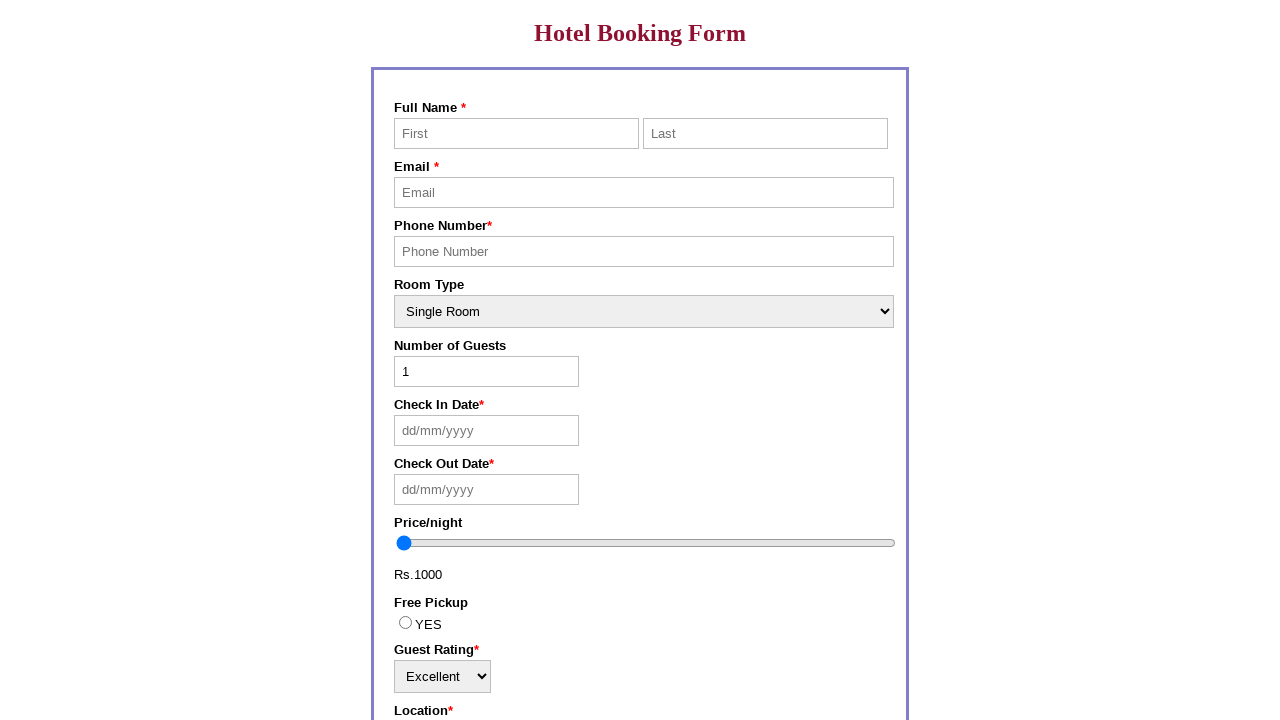

Pressed down mouse button on the slider at (646, 543)
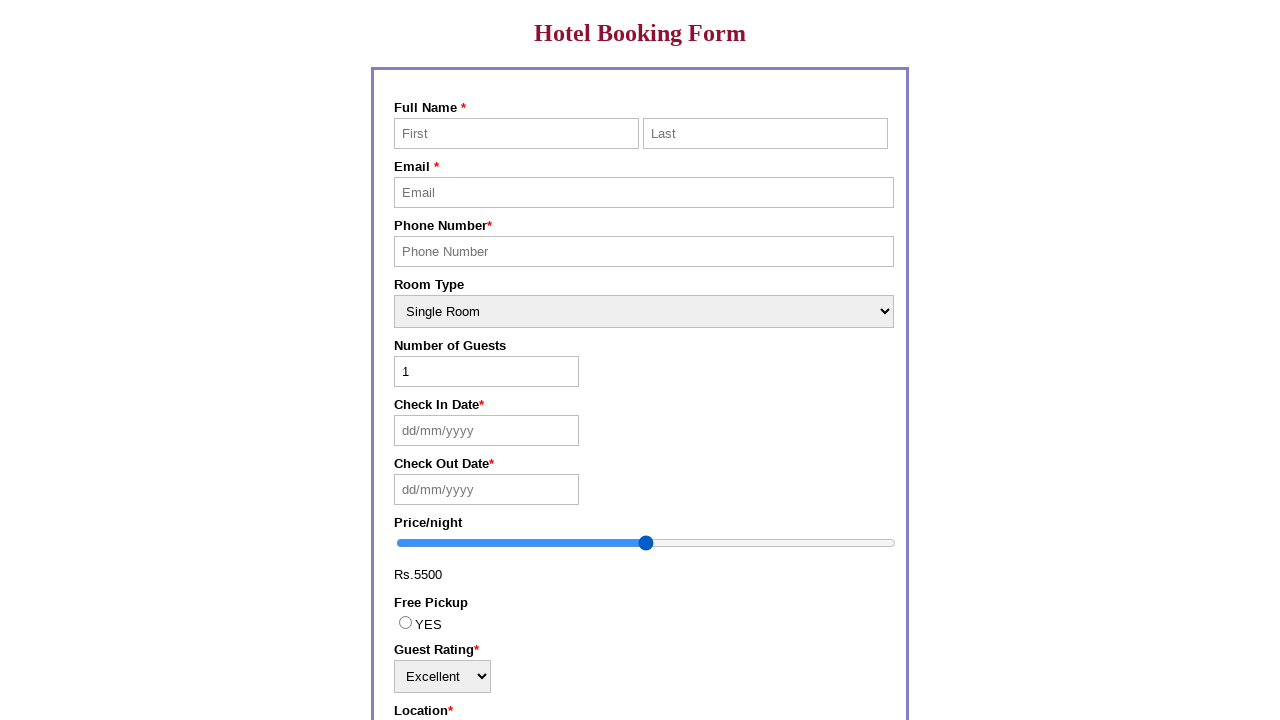

Dragged slider to the left by 150 pixels at (496, 543)
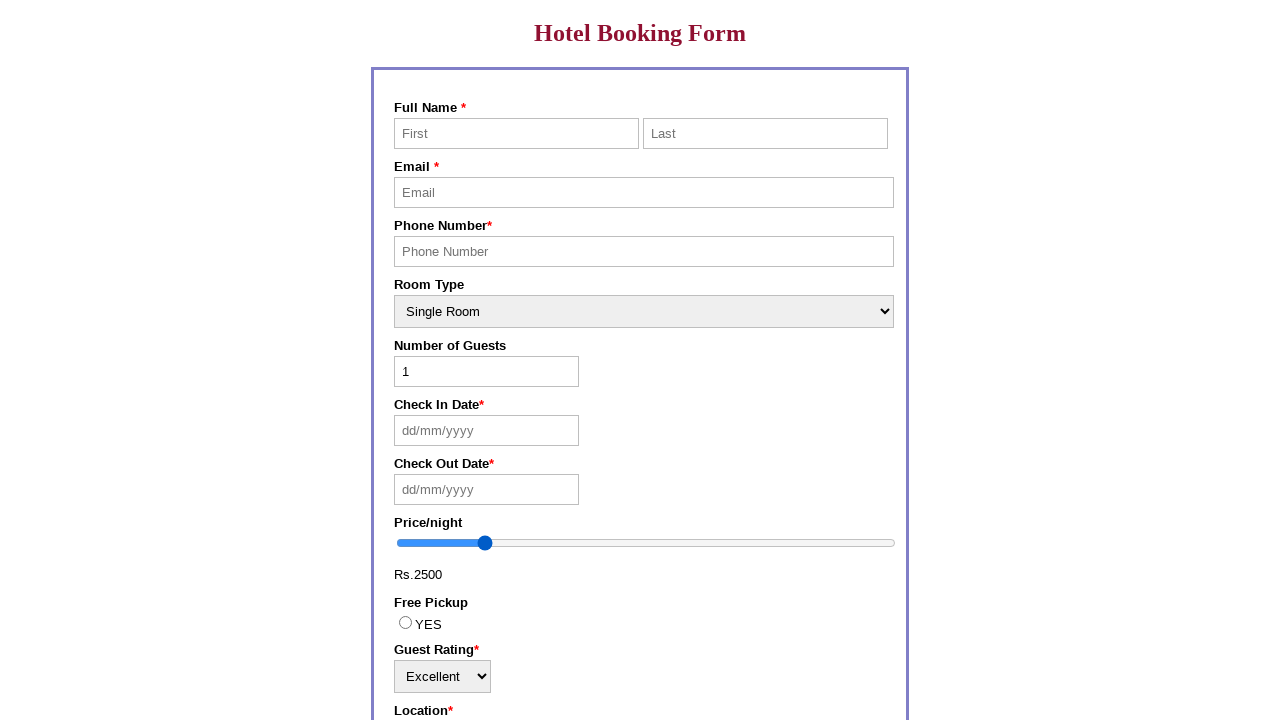

Released mouse button, slider adjustment complete at (496, 543)
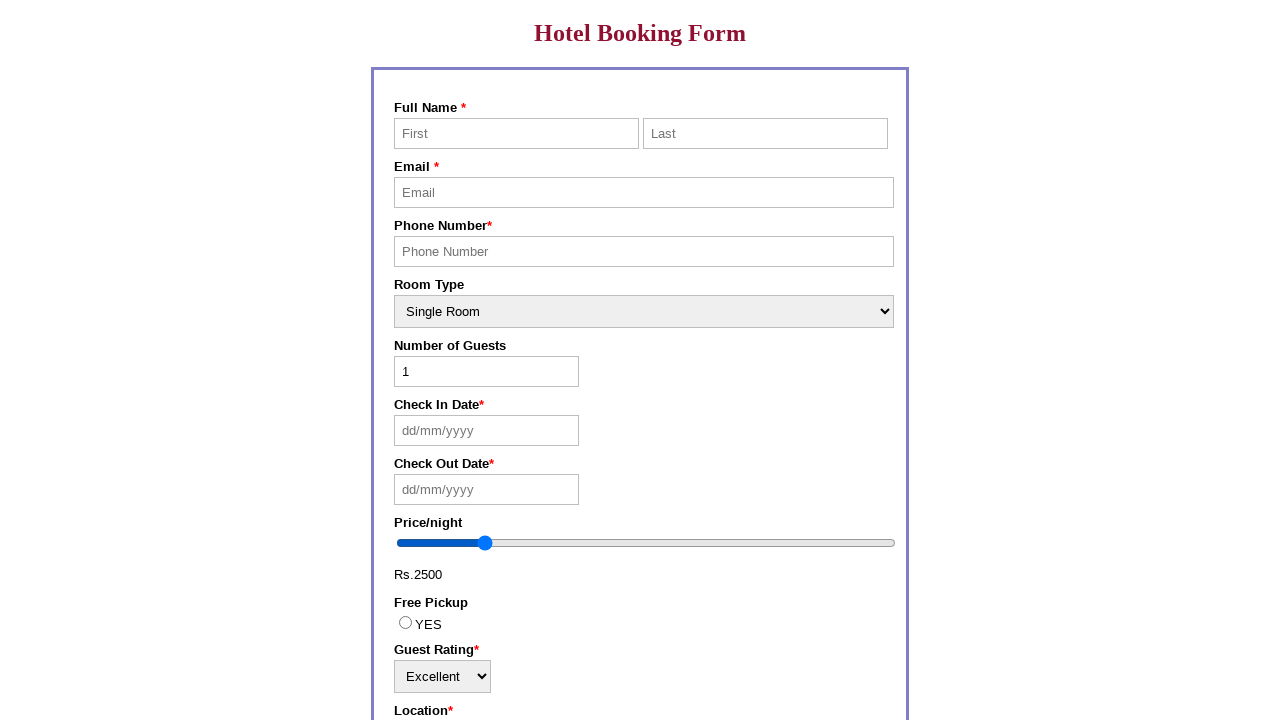

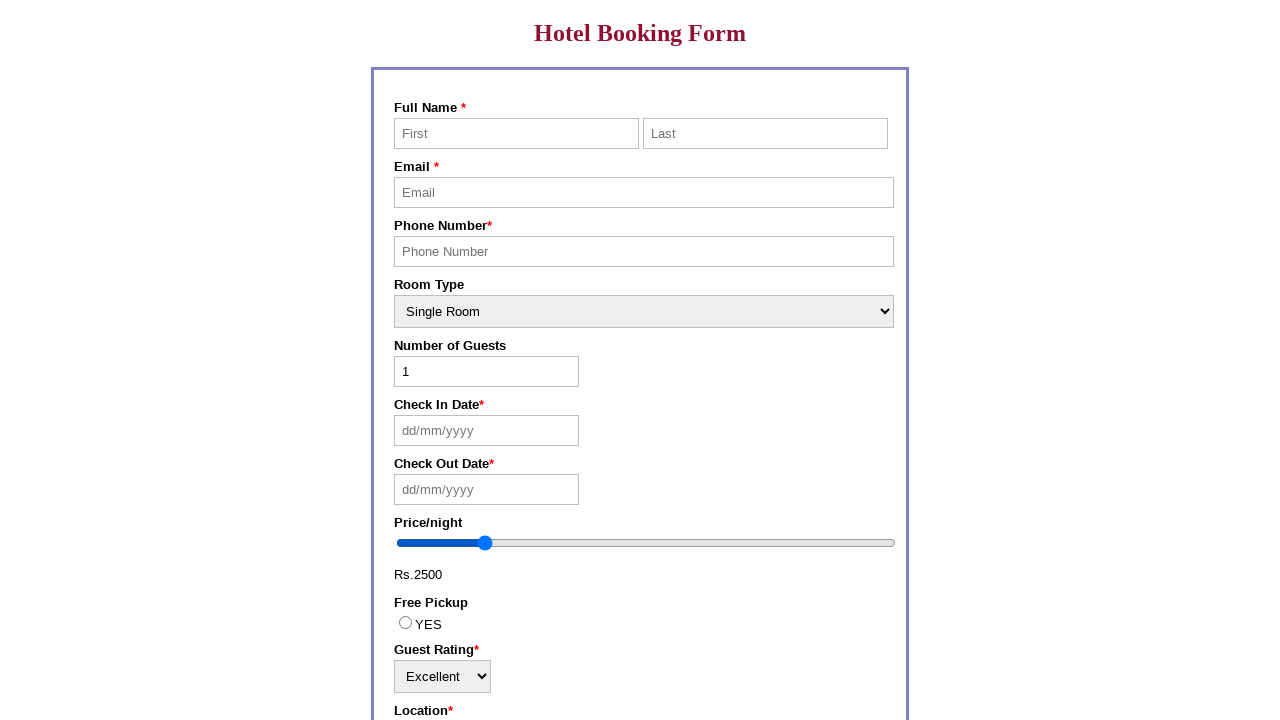